Tests alert, prompt and confirm dialogs by getting a password from an alert, entering it in a prompt dialog, and handling a confirm dialog

Starting URL: https://savkk.github.io/selenium-practice/

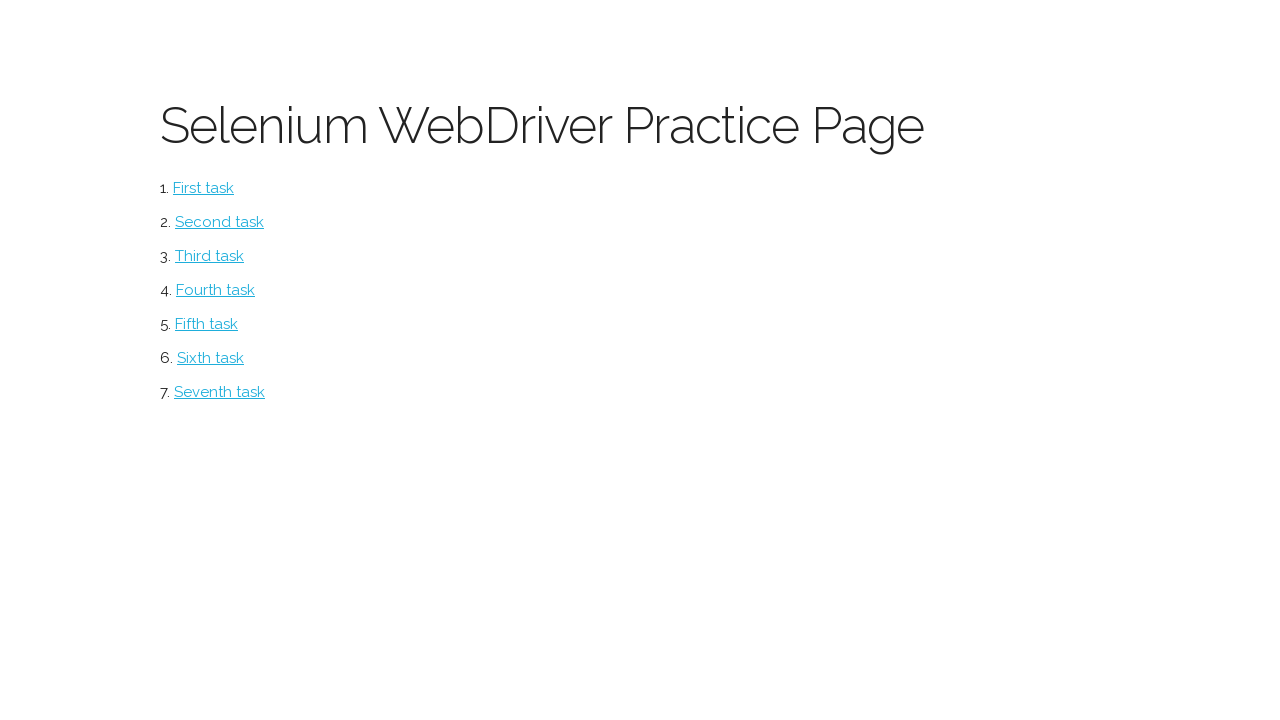

Clicked on Alerts menu item at (210, 358) on #alerts
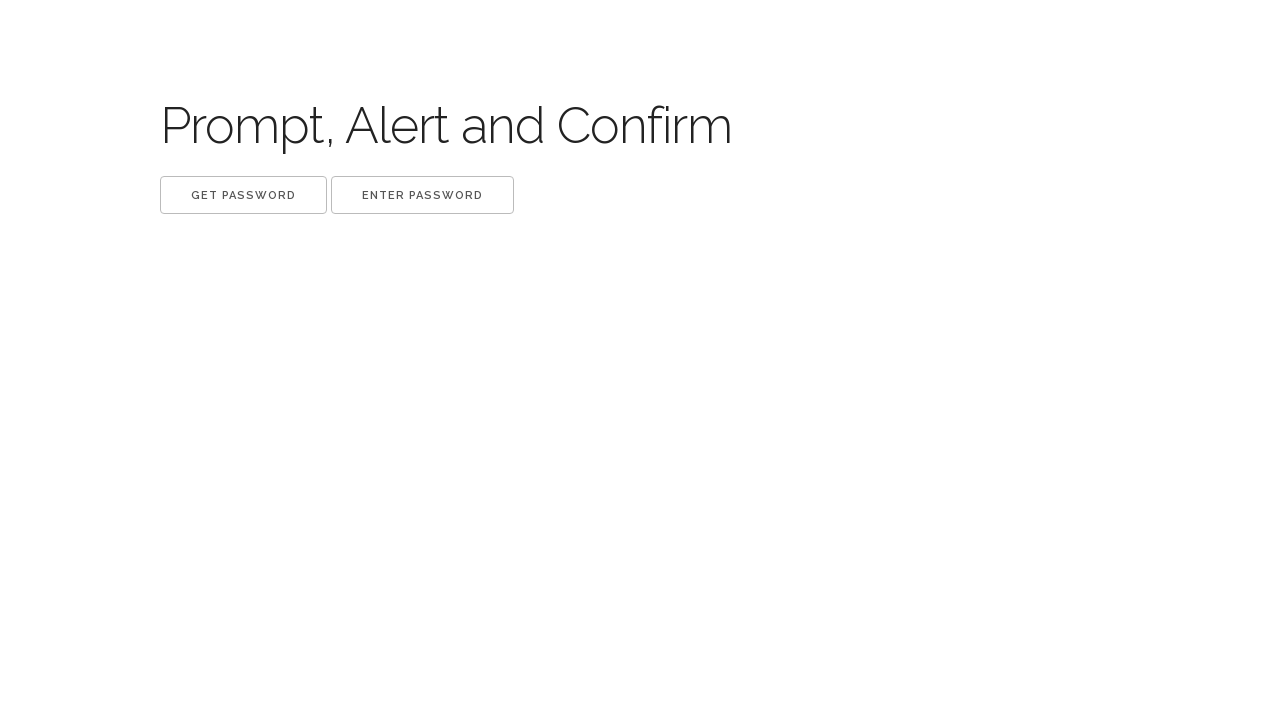

Clicked get button at (244, 195) on button.get
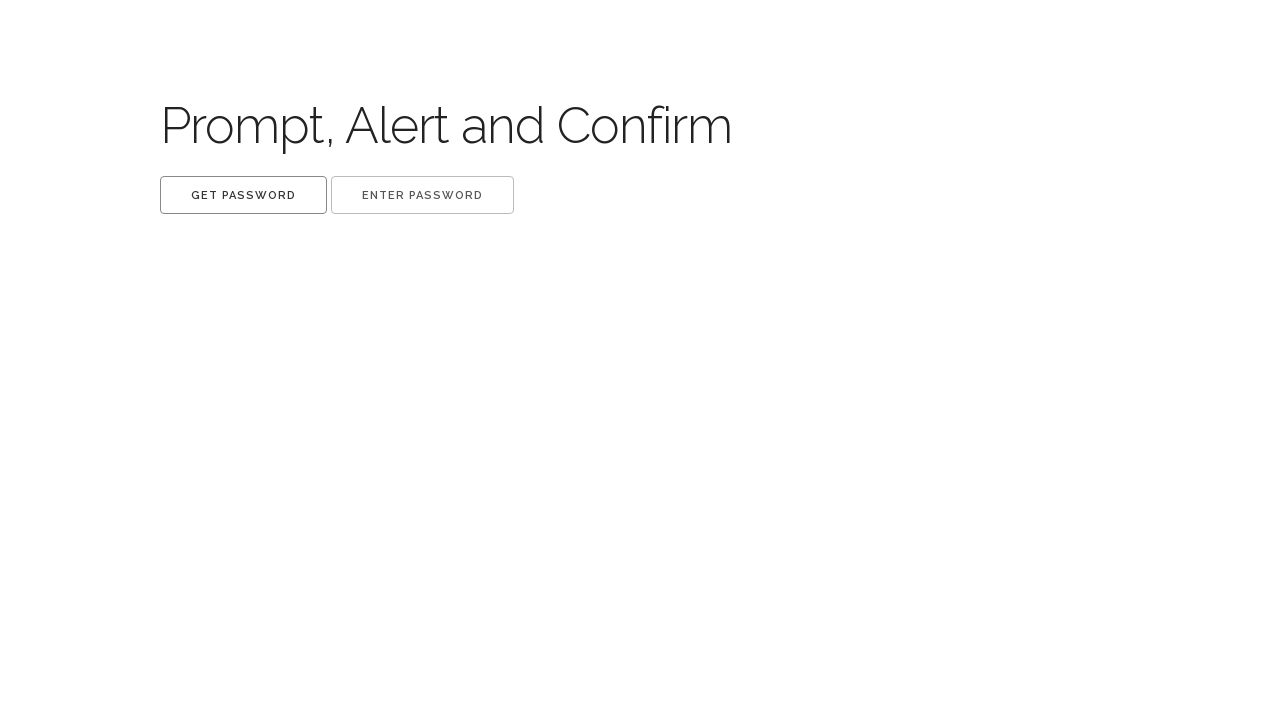

Triggered alert dialog and extracted password from message at (244, 195) on button.get
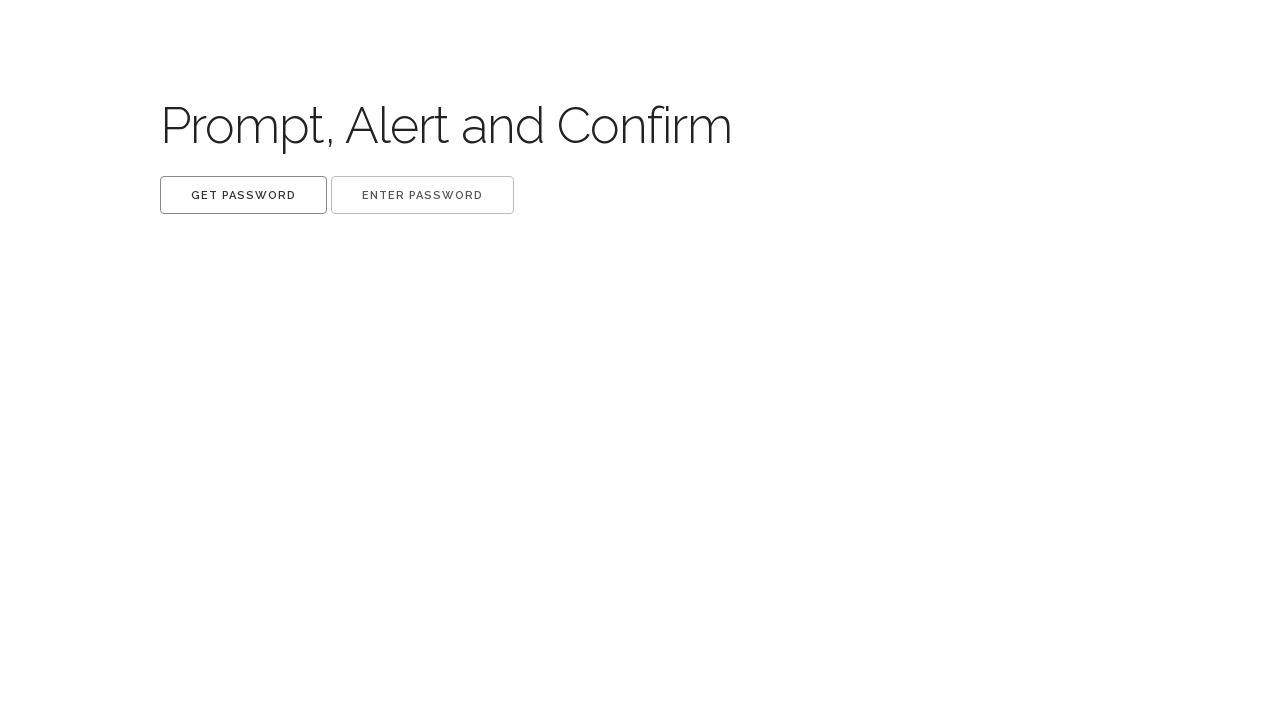

Triggered prompt dialog and entered password at (422, 195) on button.set
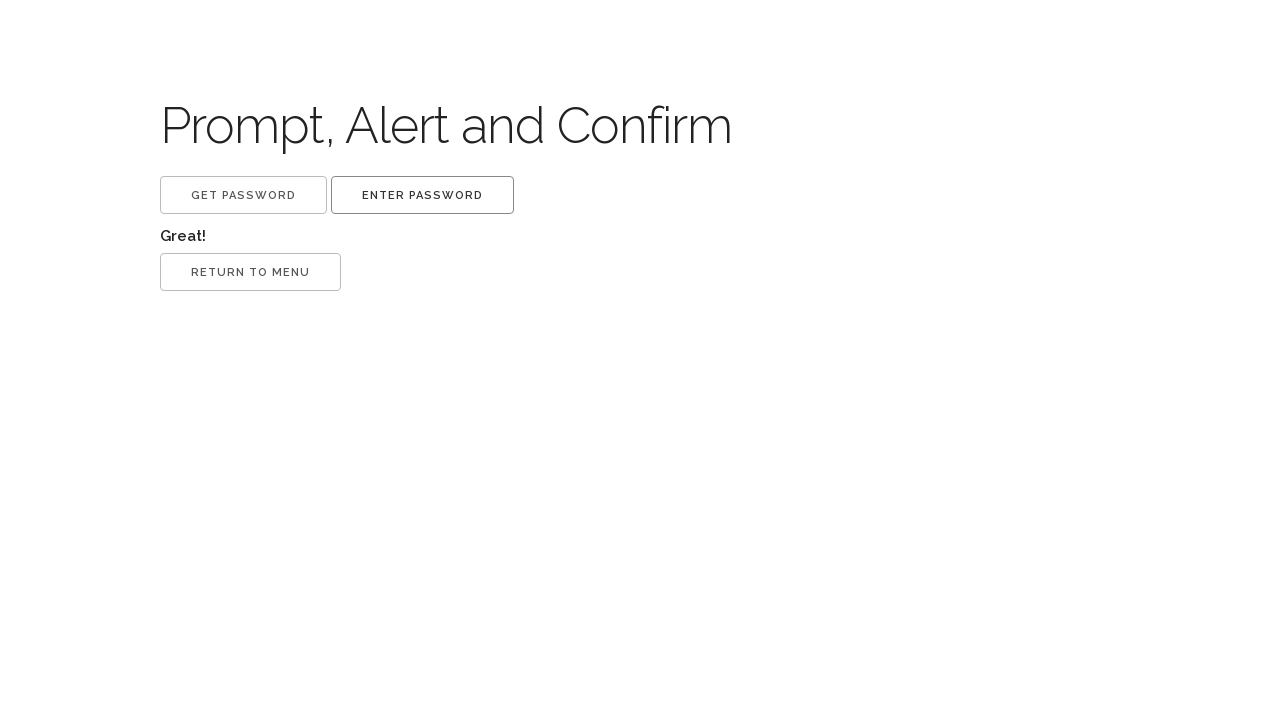

Located success message label
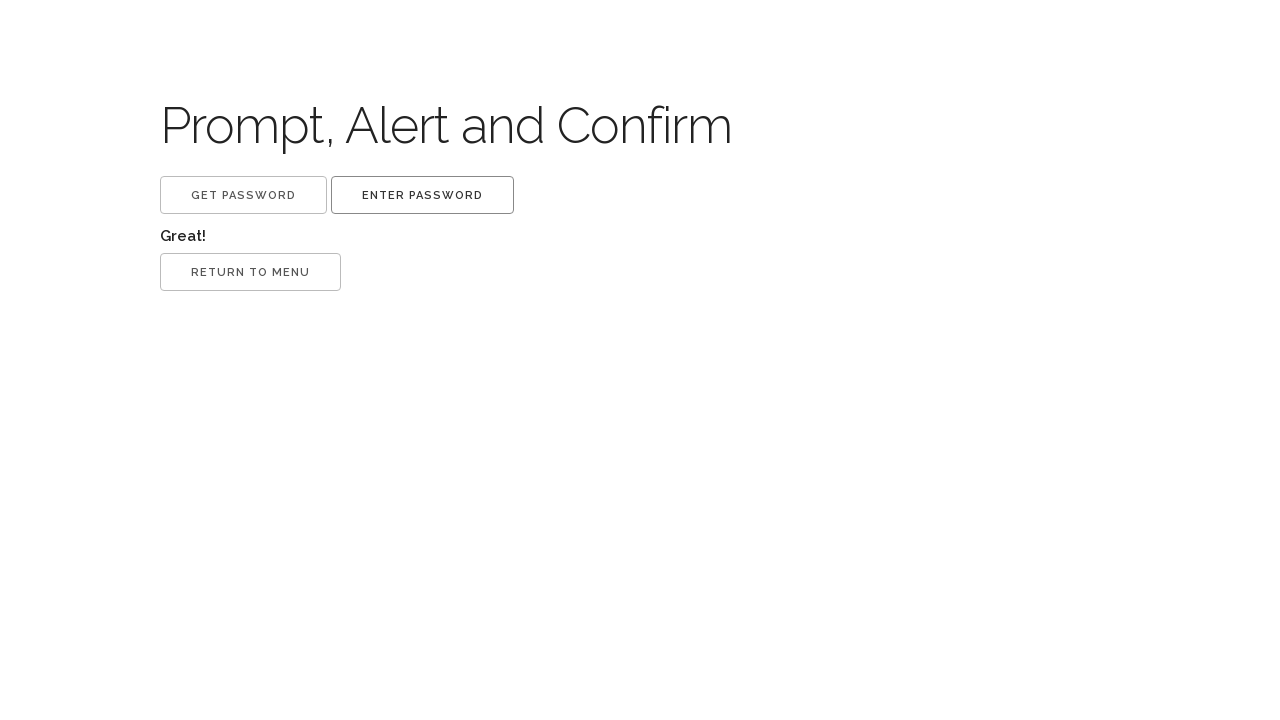

Verified success message 'Great!' is displayed
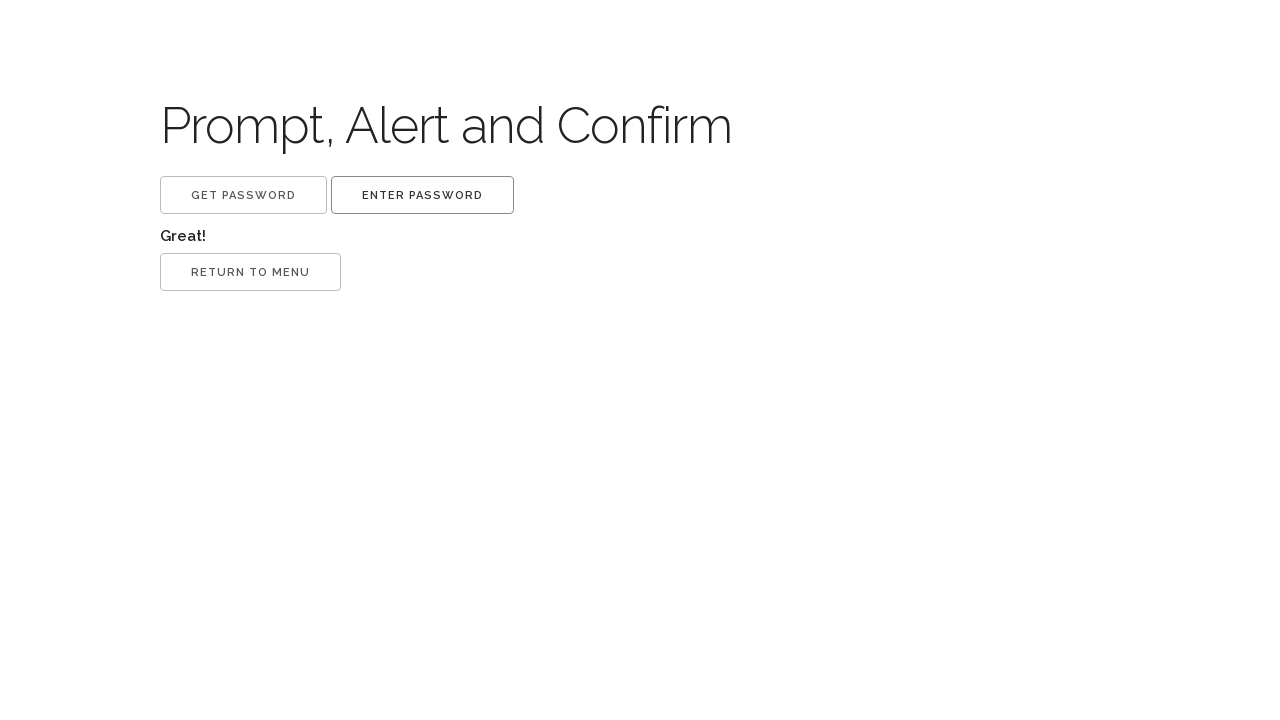

Clicked return button and accepted confirm dialog at (250, 272) on button.return
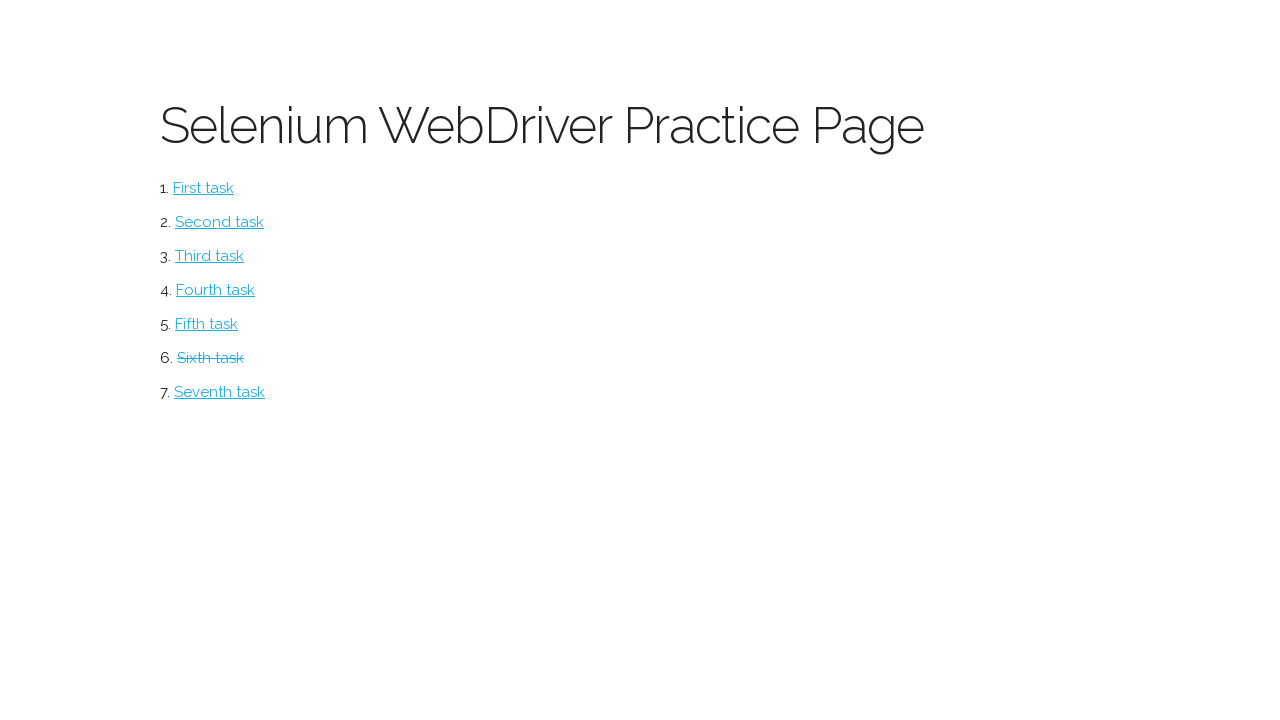

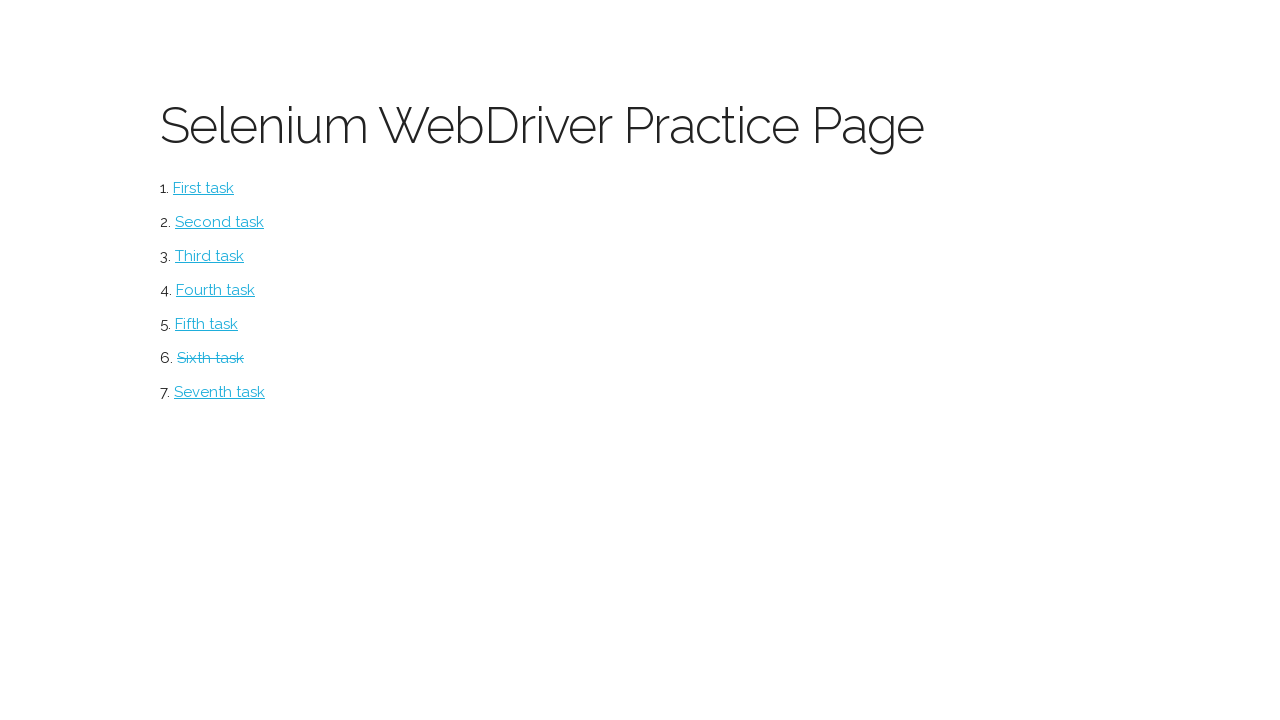